Navigates to a GitHub profile page while capturing console logs

Starting URL: https://github.com/amiluslu

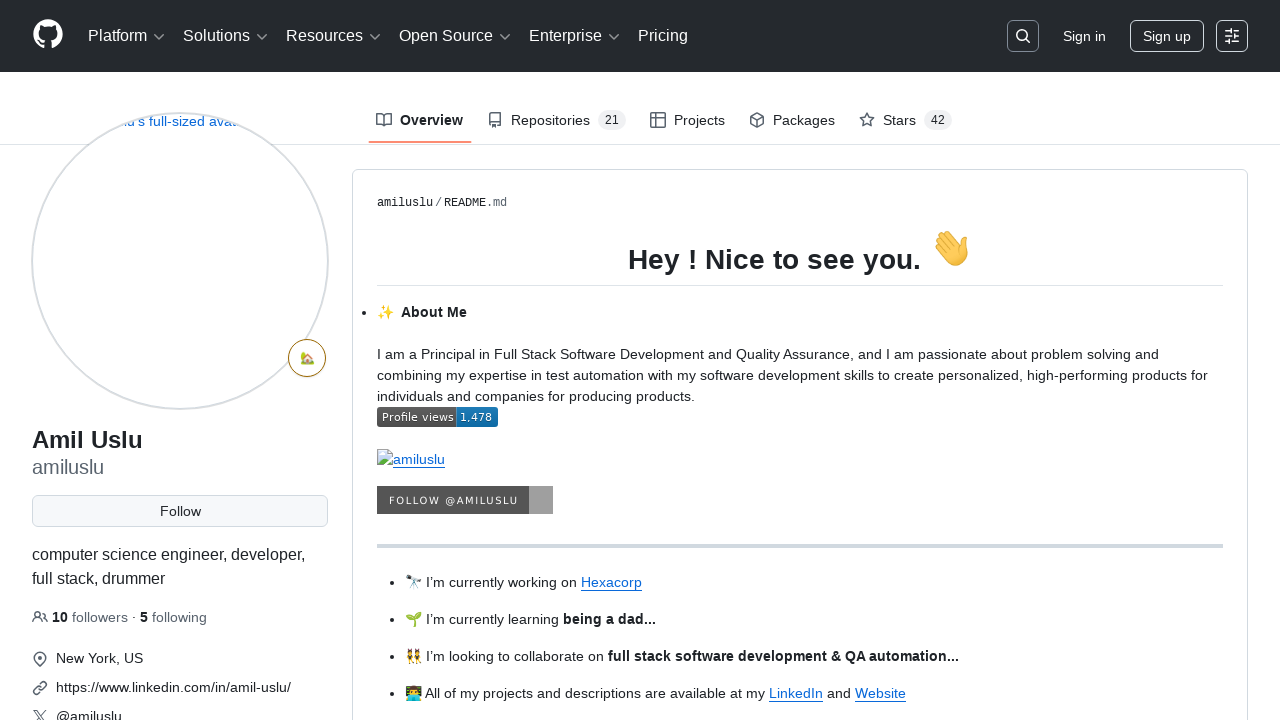

Waited for network idle state on GitHub profile page
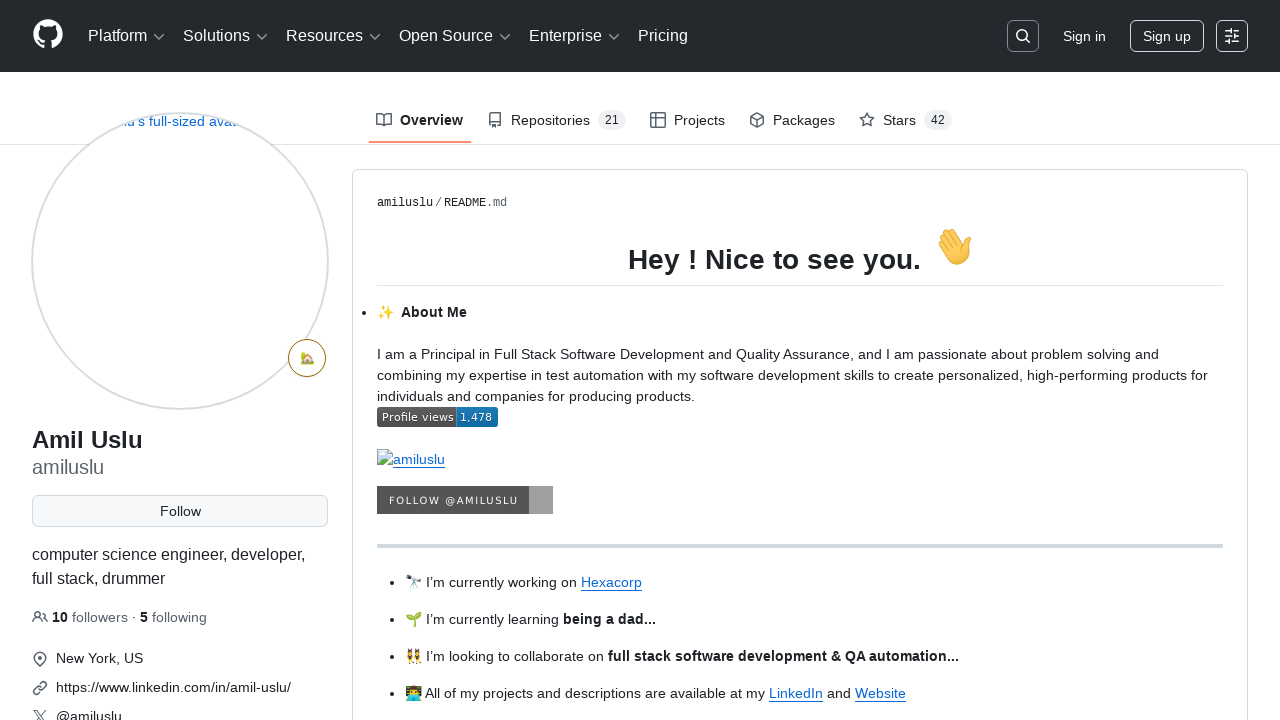

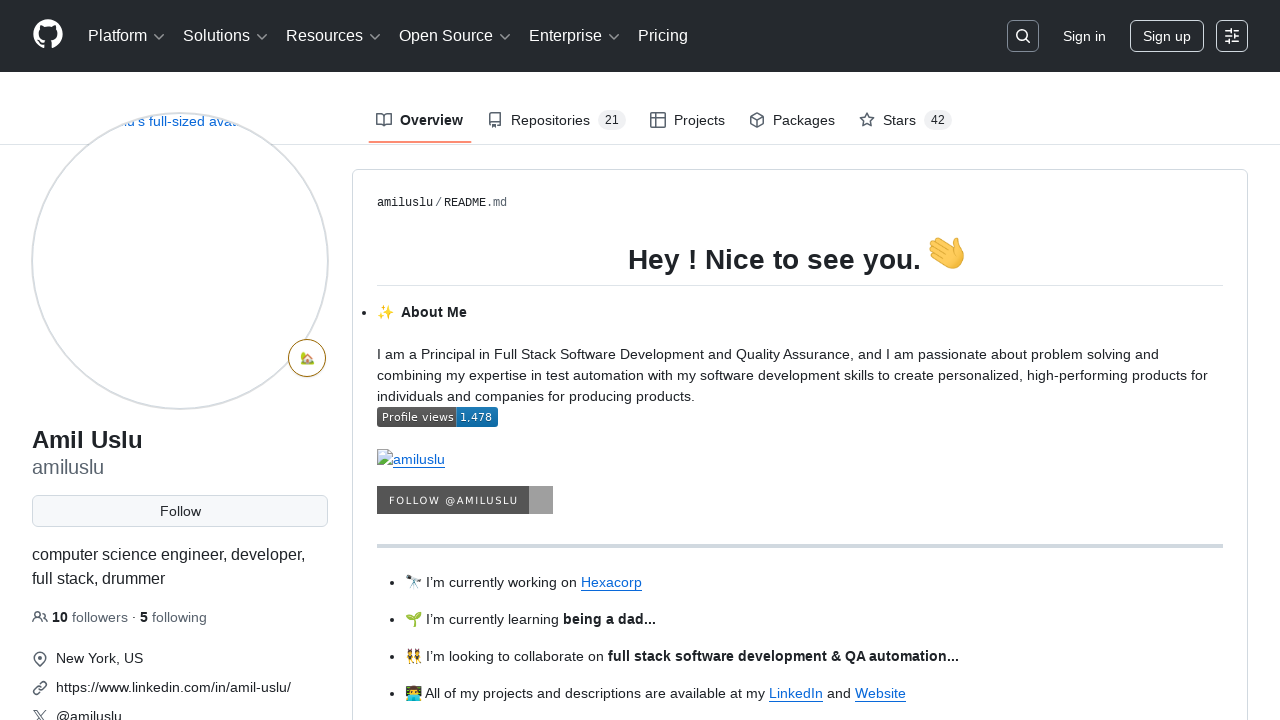